Tests A/B test opt-out by setting the opt-out cookie before visiting the A/B test page

Starting URL: http://the-internet.herokuapp.com

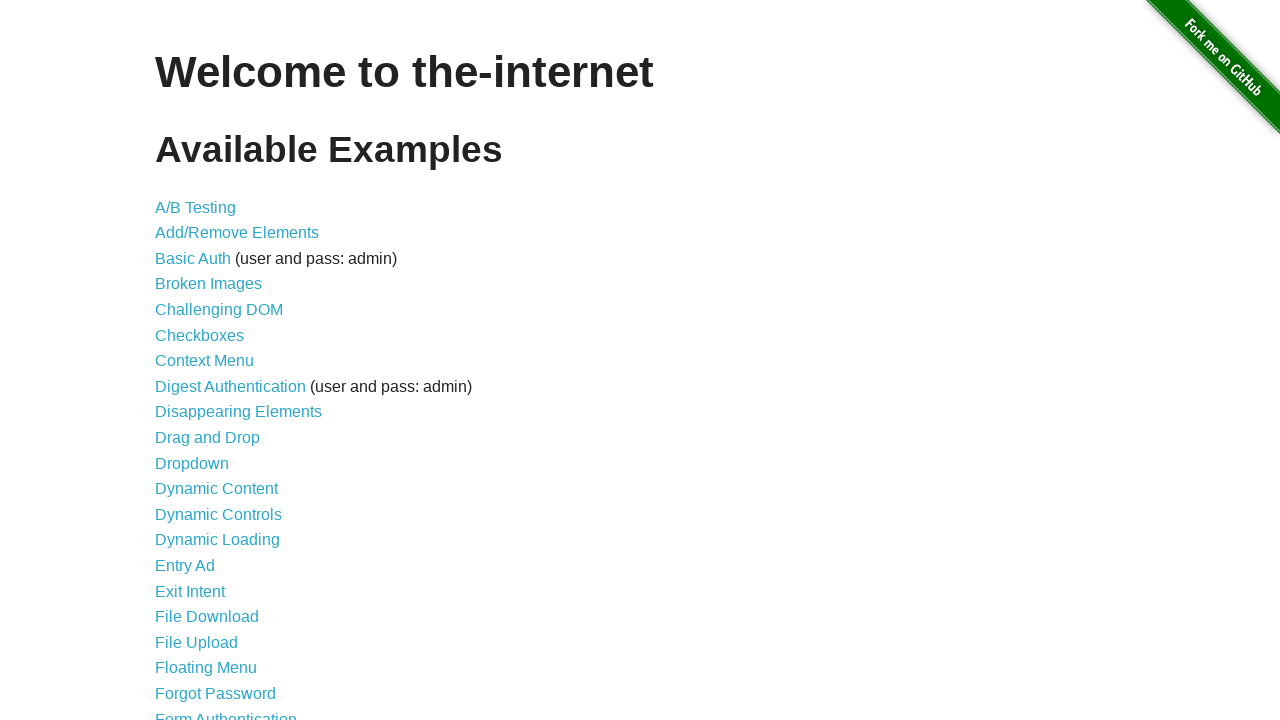

Added optimizelyOptOut cookie with value 'true' to opt out of A/B test
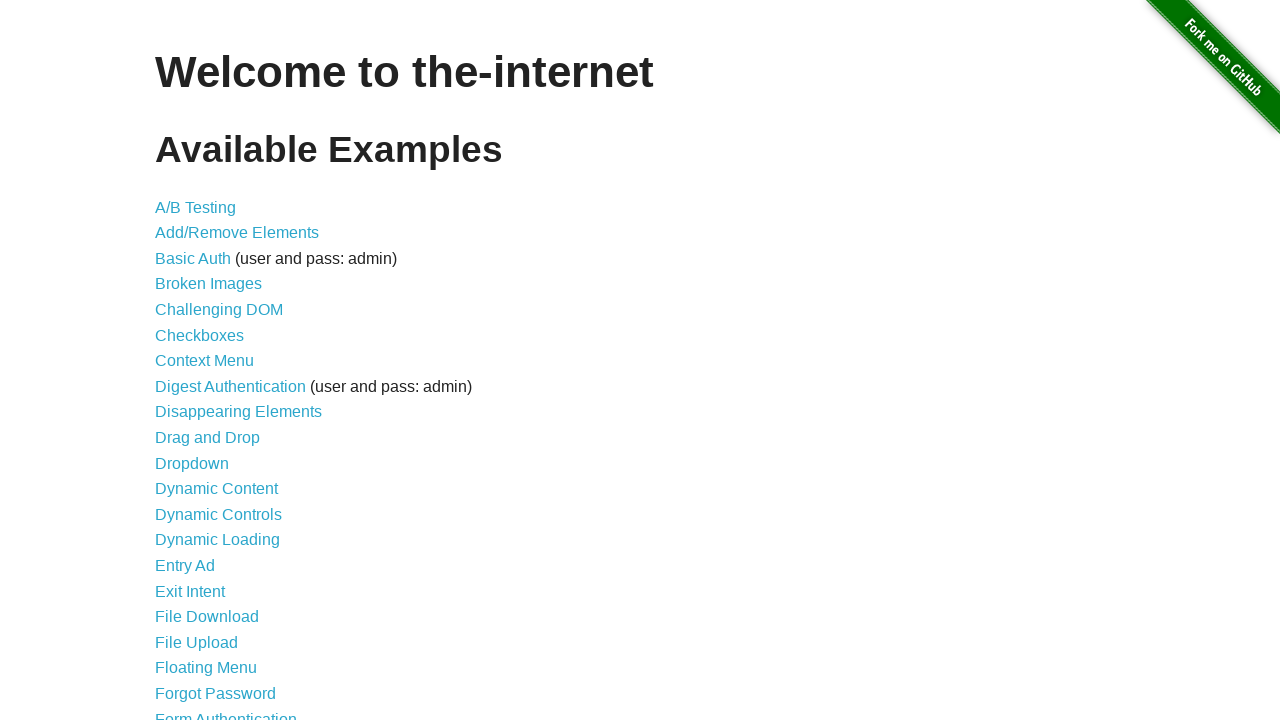

Navigated to A/B test page at http://the-internet.herokuapp.com/abtest
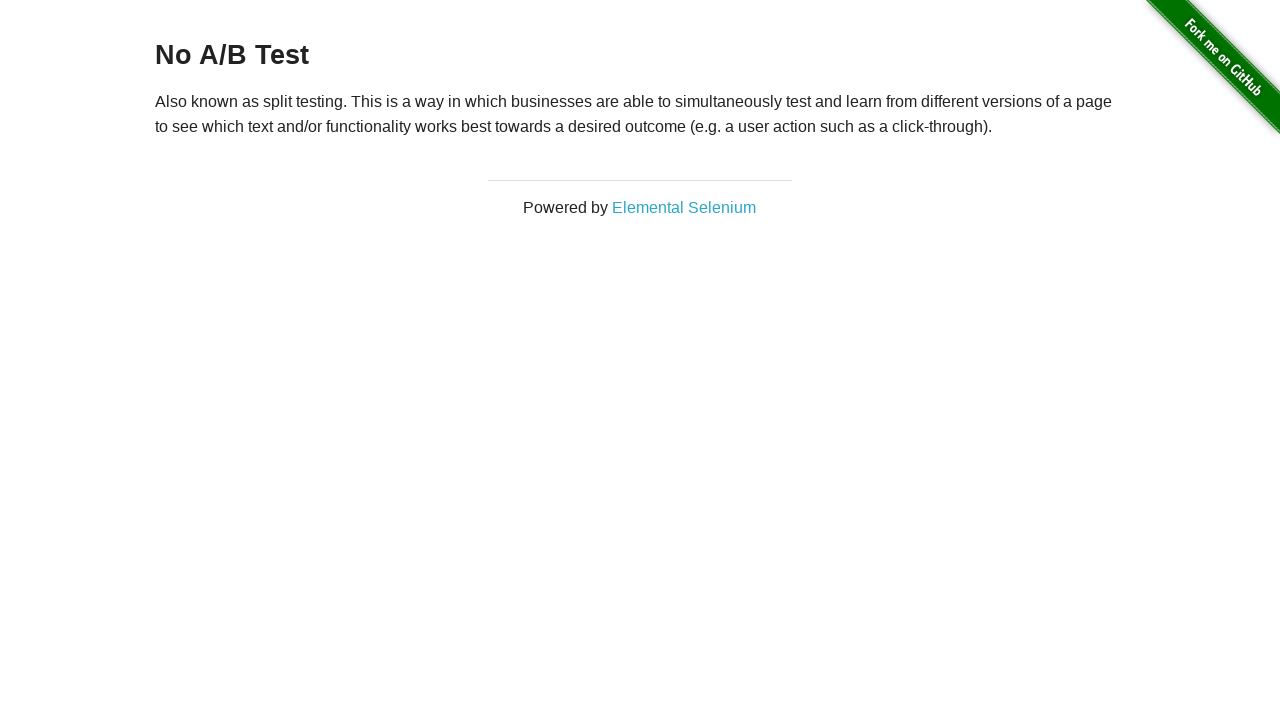

Verified that page displays 'No A/B Test' heading, confirming A/B test is disabled
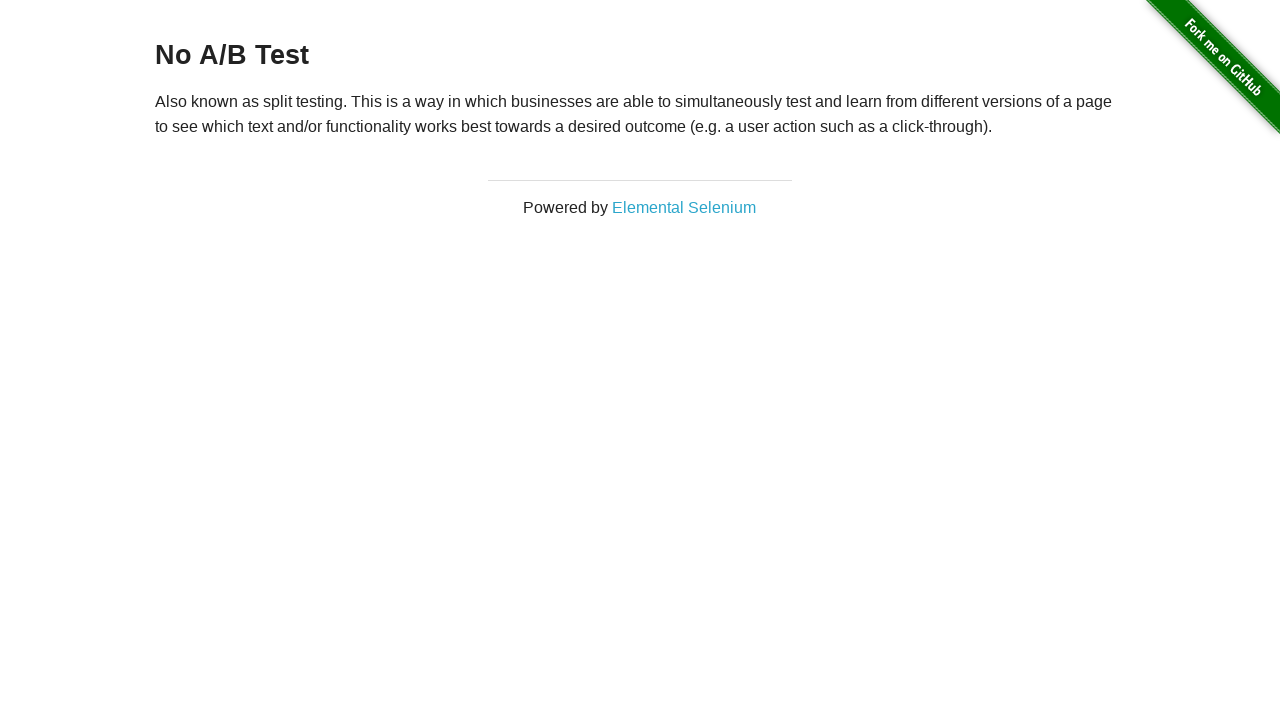

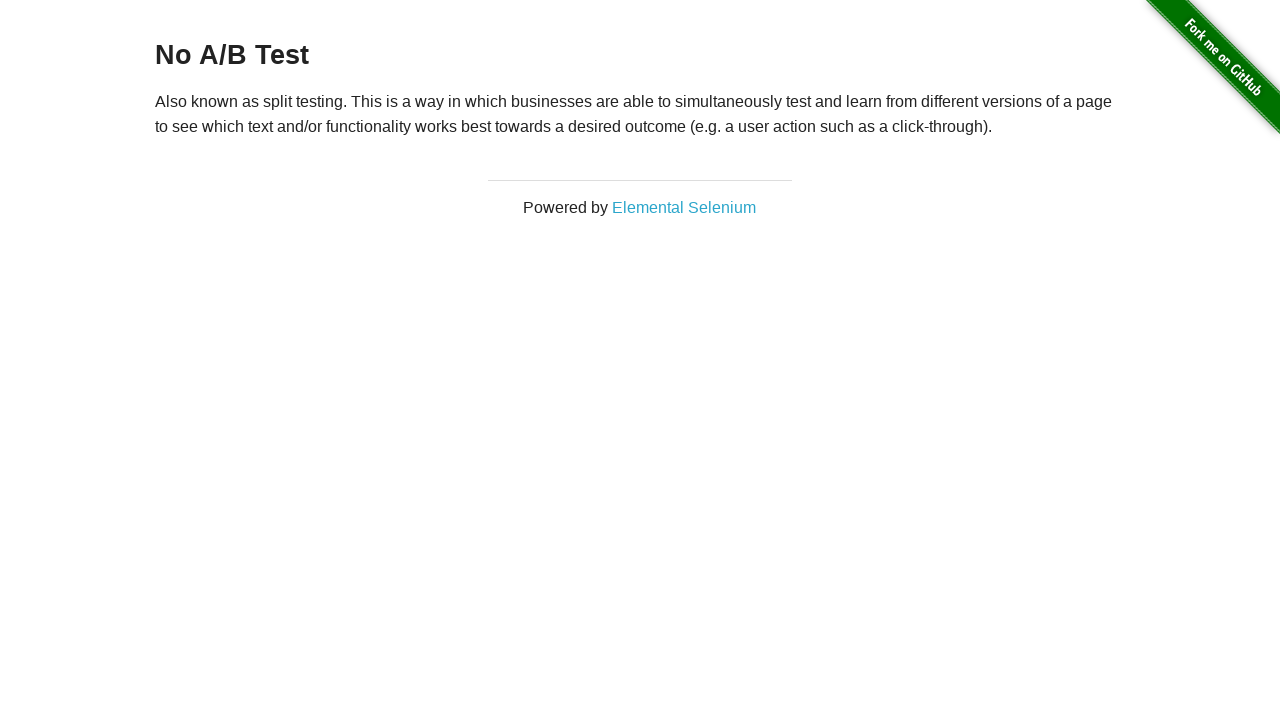